Tests drag-and-drop functionality on jQueryUI demo page by dragging an element to a drop target, then performs a right-click (context click) on a link element

Starting URL: https://jqueryui.com/droppable/

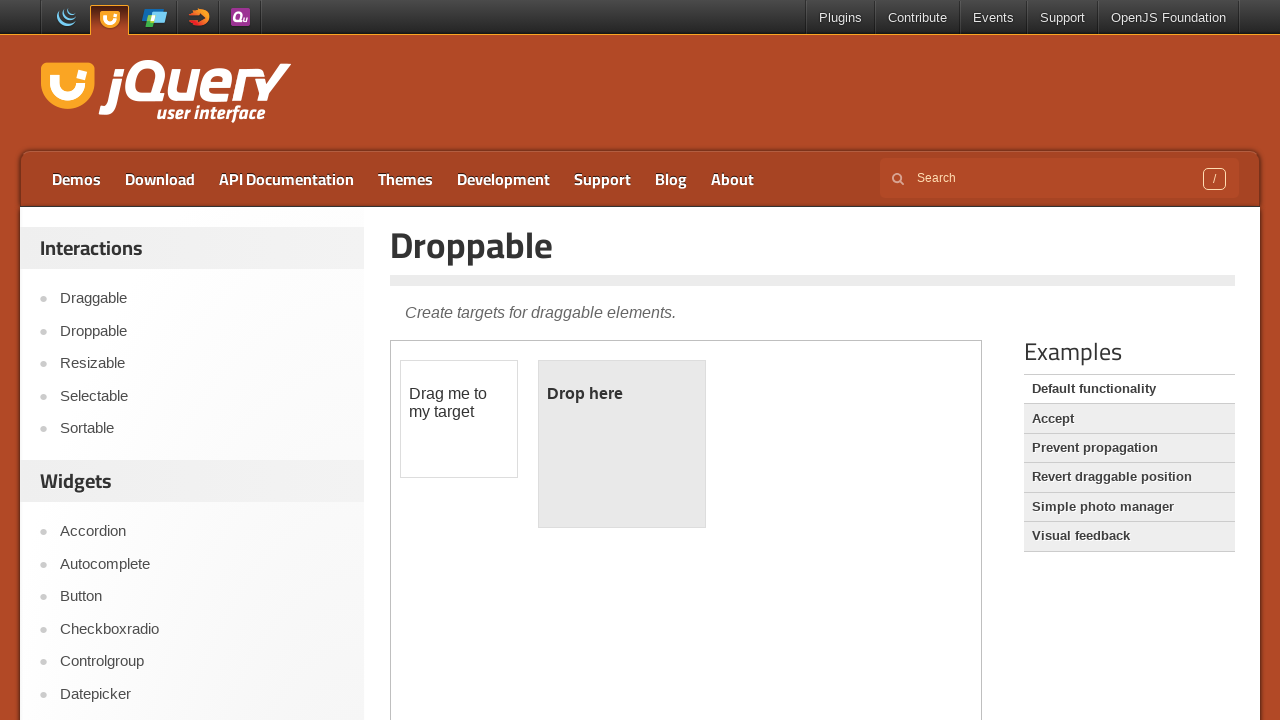

Located the iframe containing the droppable demo
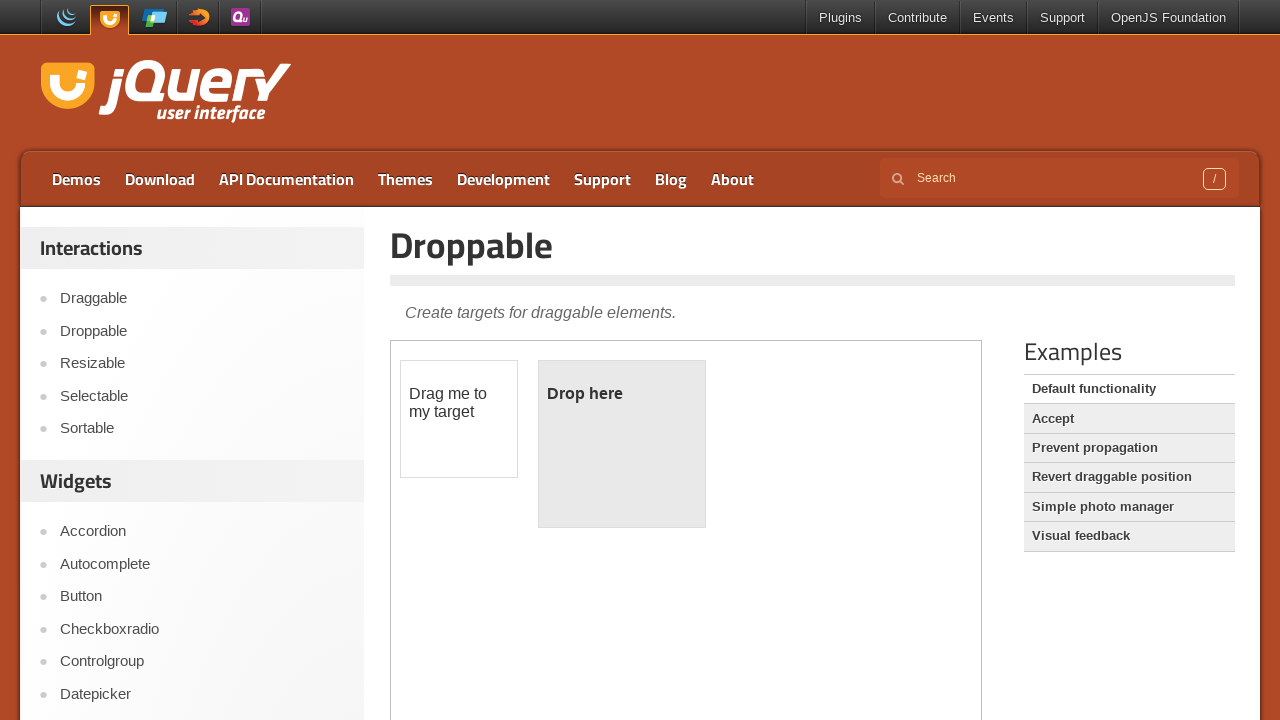

Located the draggable element within the iframe
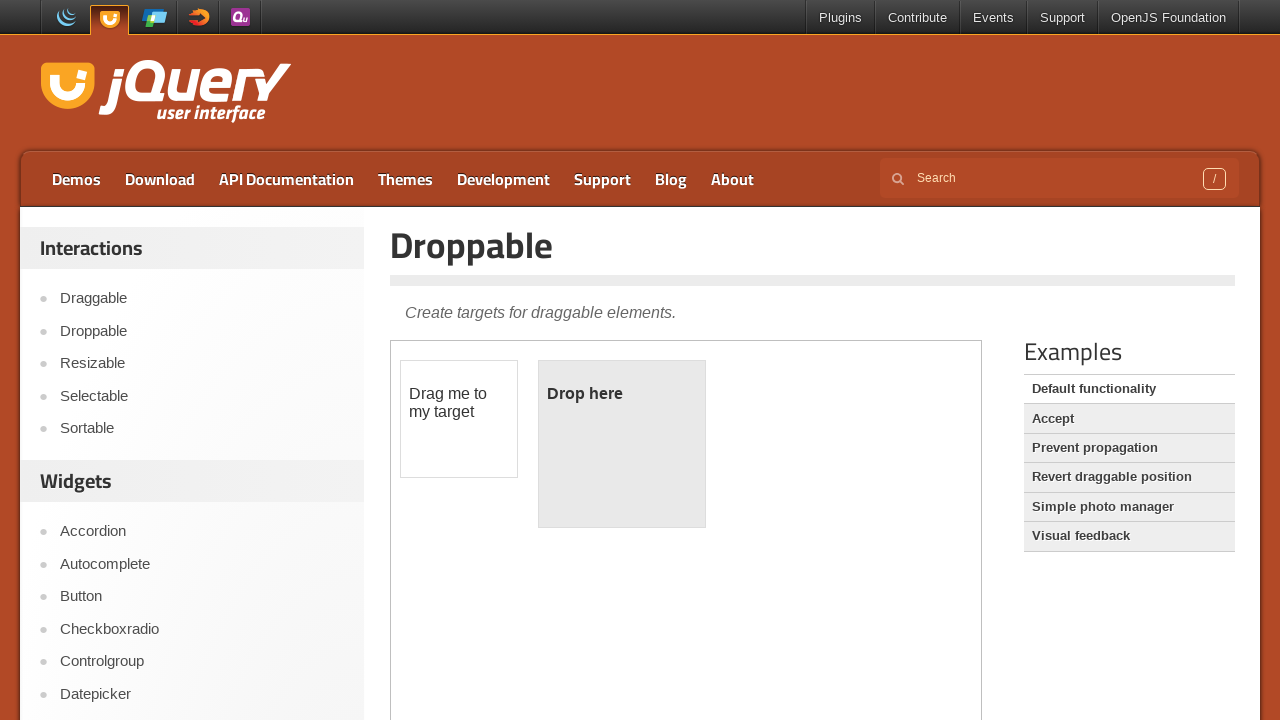

Located the droppable element within the iframe
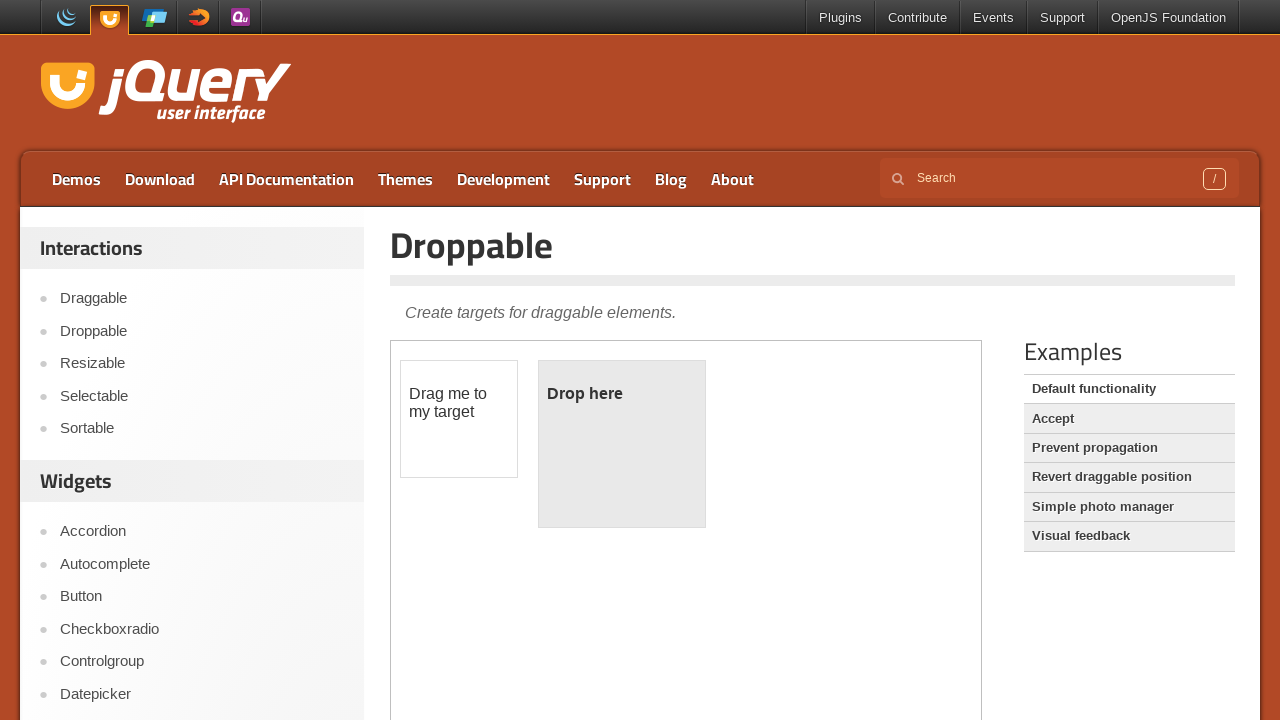

Dragged the draggable element to the droppable target at (622, 444)
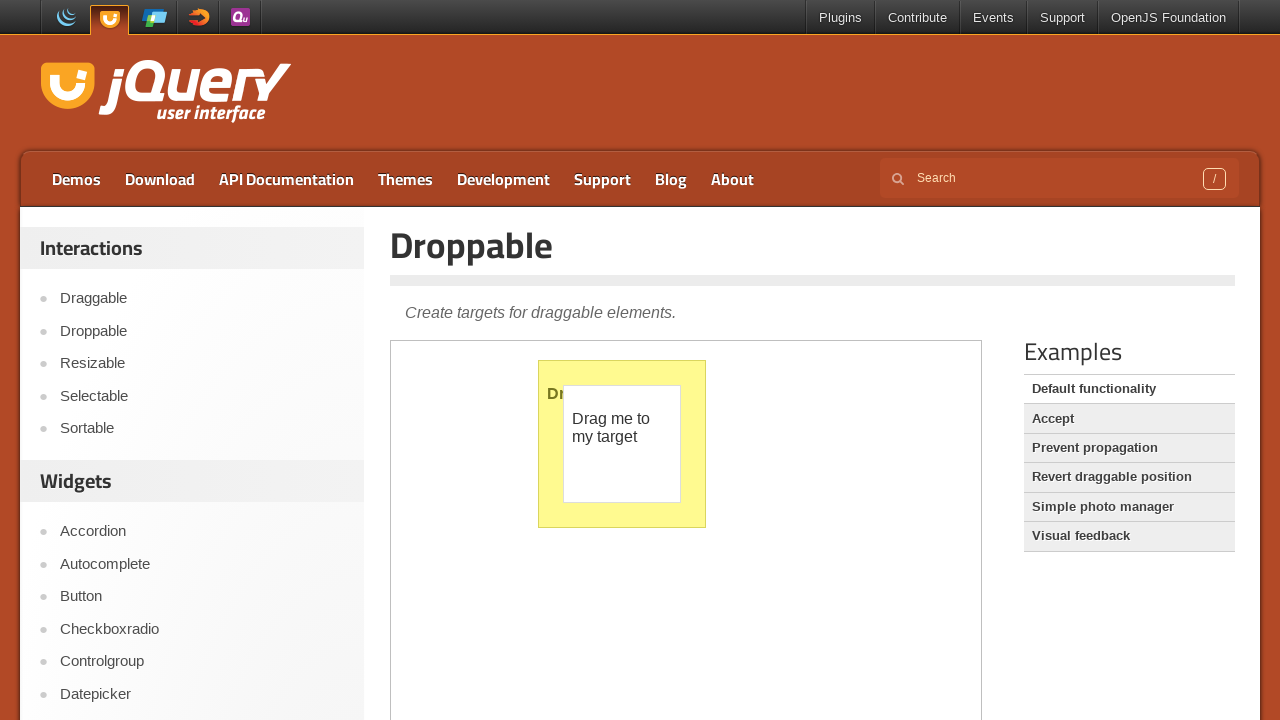

Reloaded the page
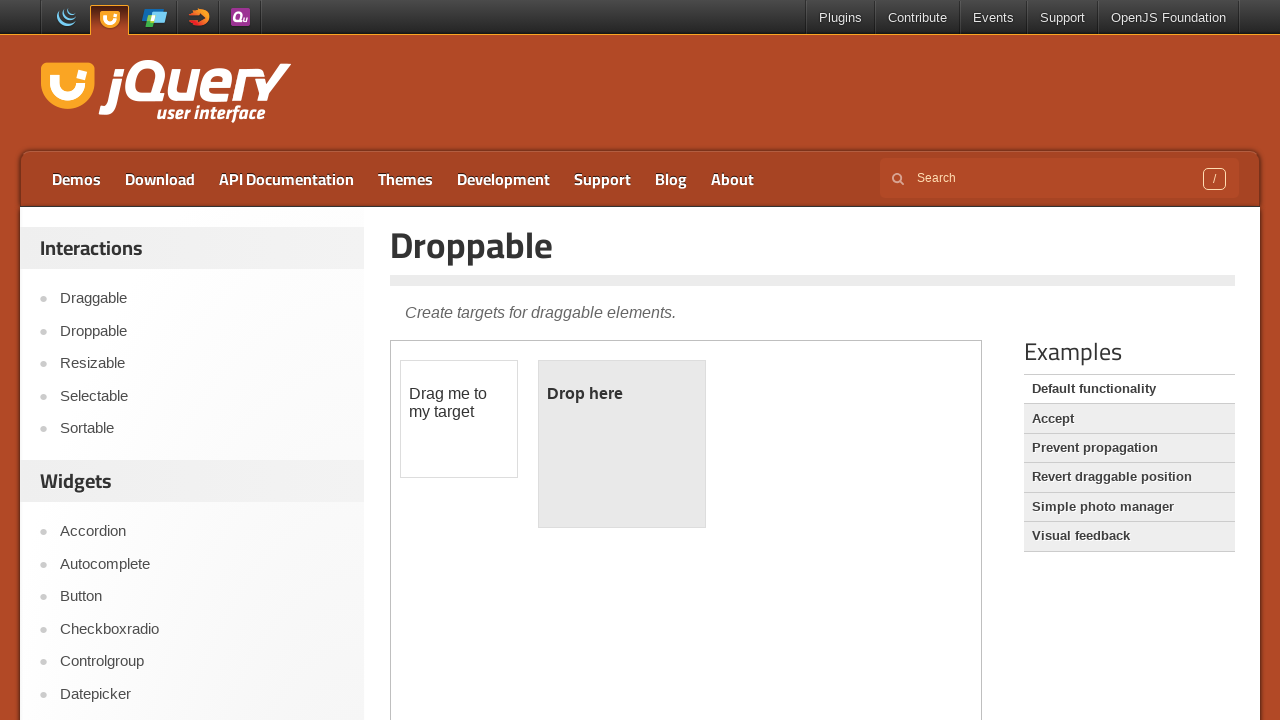

Performed right-click (context click) on the Droppable link at (202, 331) on a:has-text('Droppable')
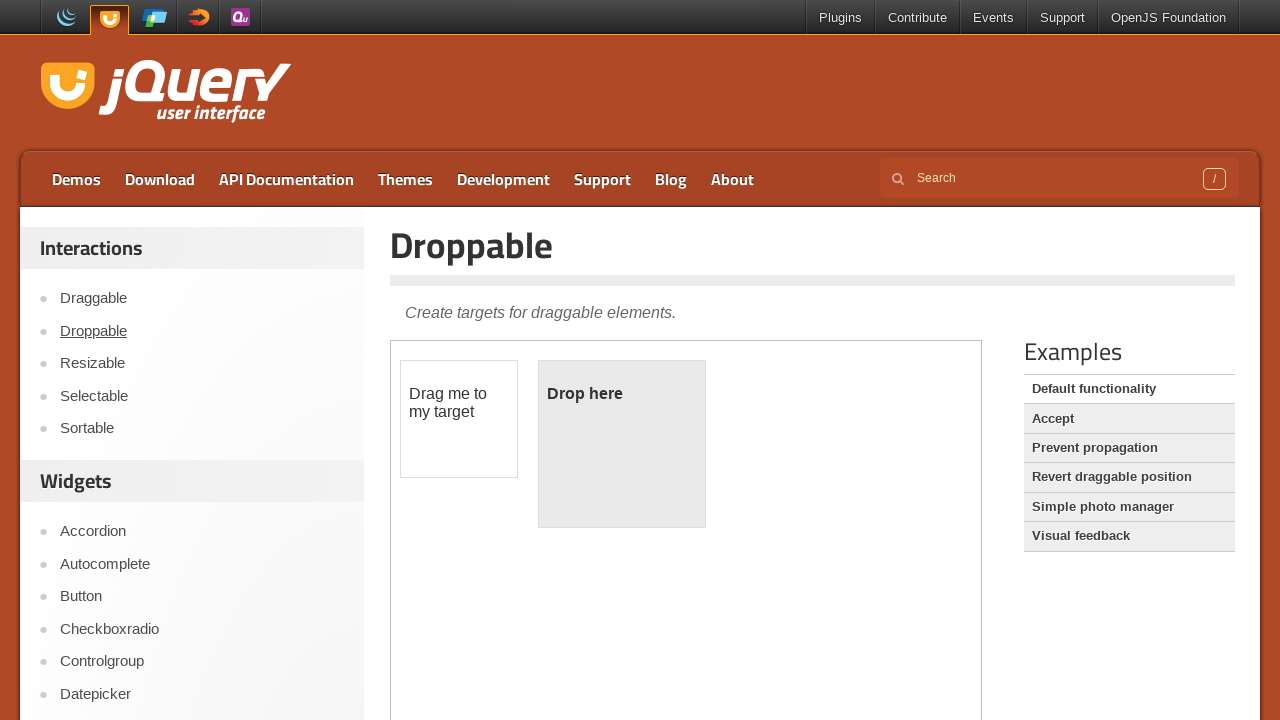

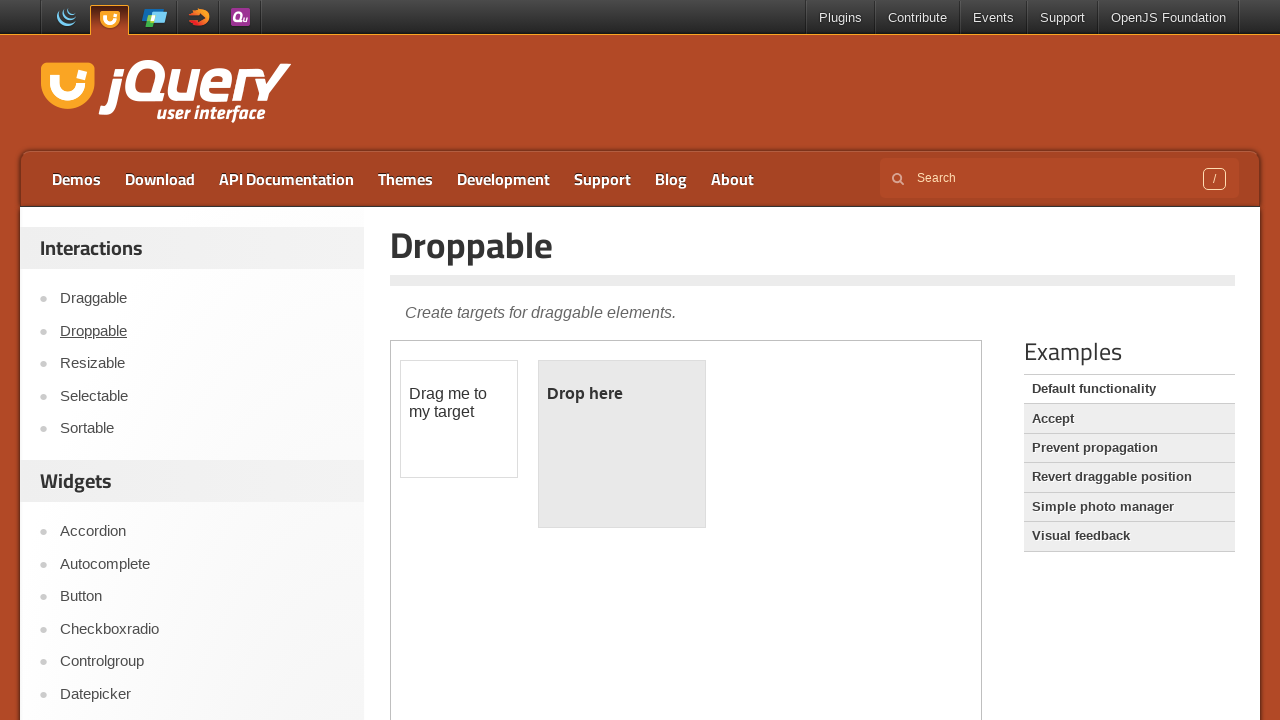